Tests adding a new todo item to a sample todo application by entering text and clicking the add button, then verifying the item was added.

Starting URL: https://lambdatest.github.io/sample-todo-app/

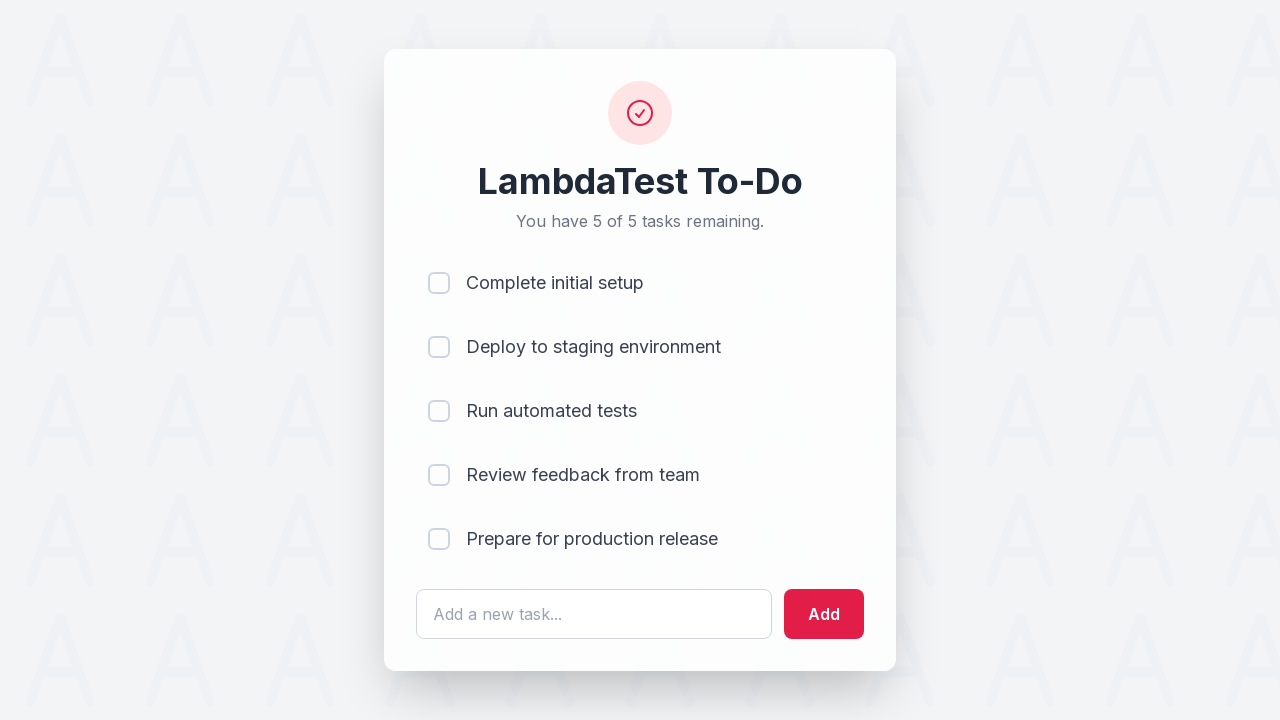

Navigated to sample todo application
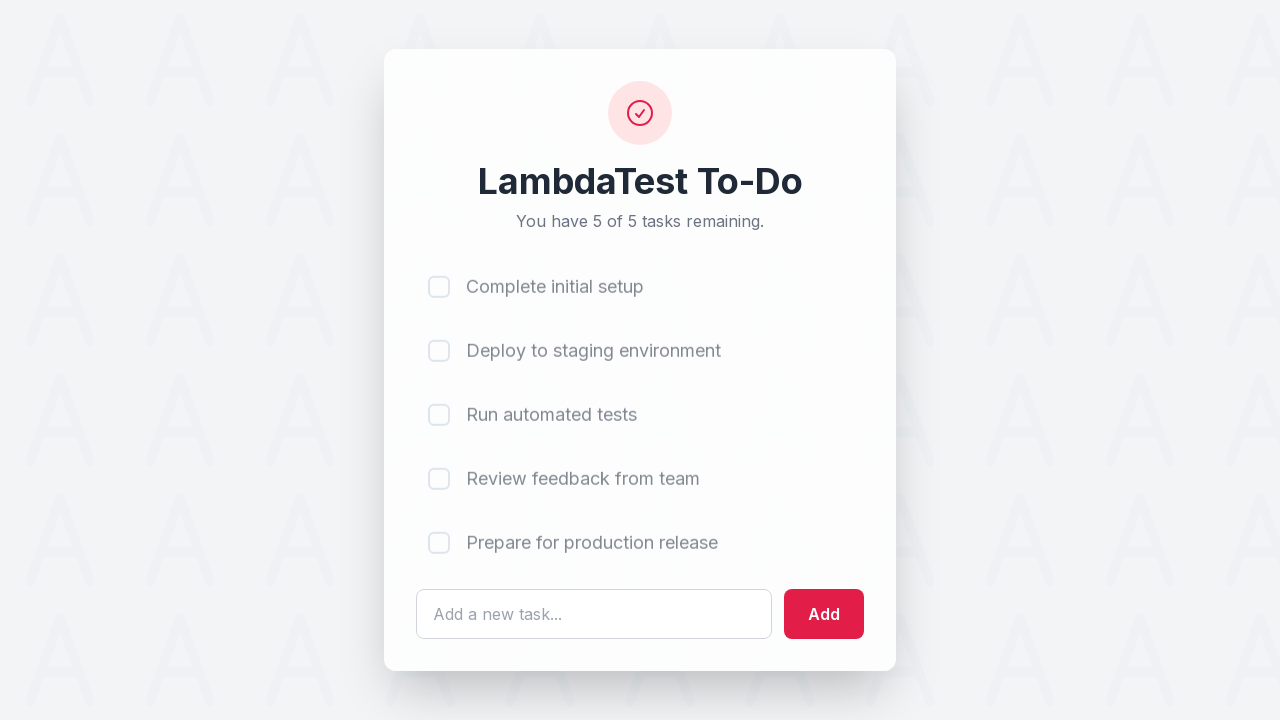

Filled todo input field with 'Learn to automate with Selenium' on #sampletodotext
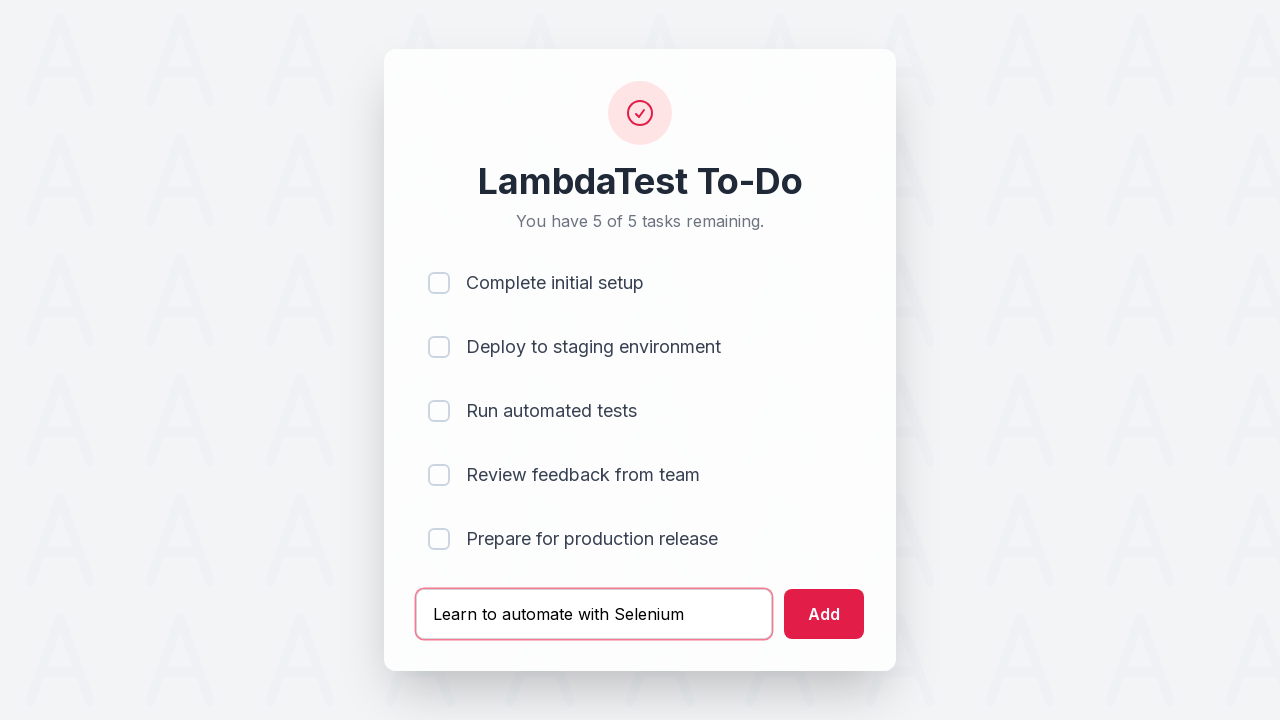

Clicked add button to submit new todo item at (824, 614) on #addbutton
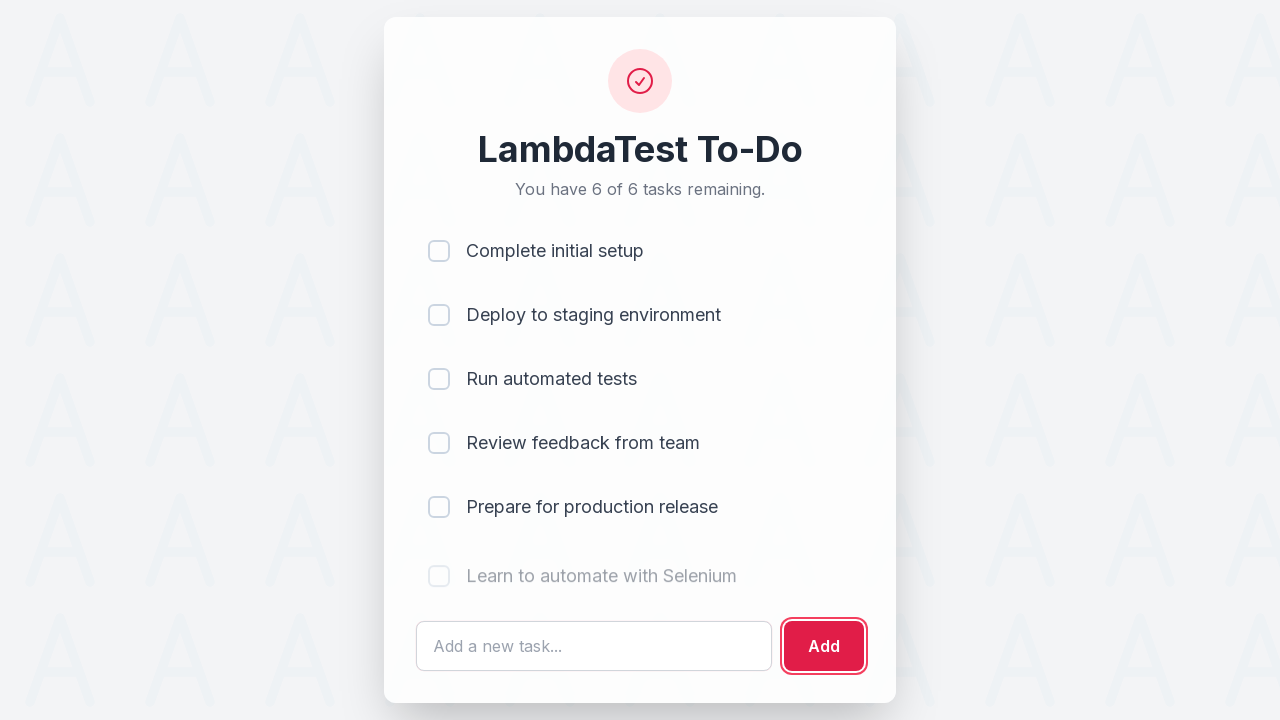

Verified new todo item appeared in the list
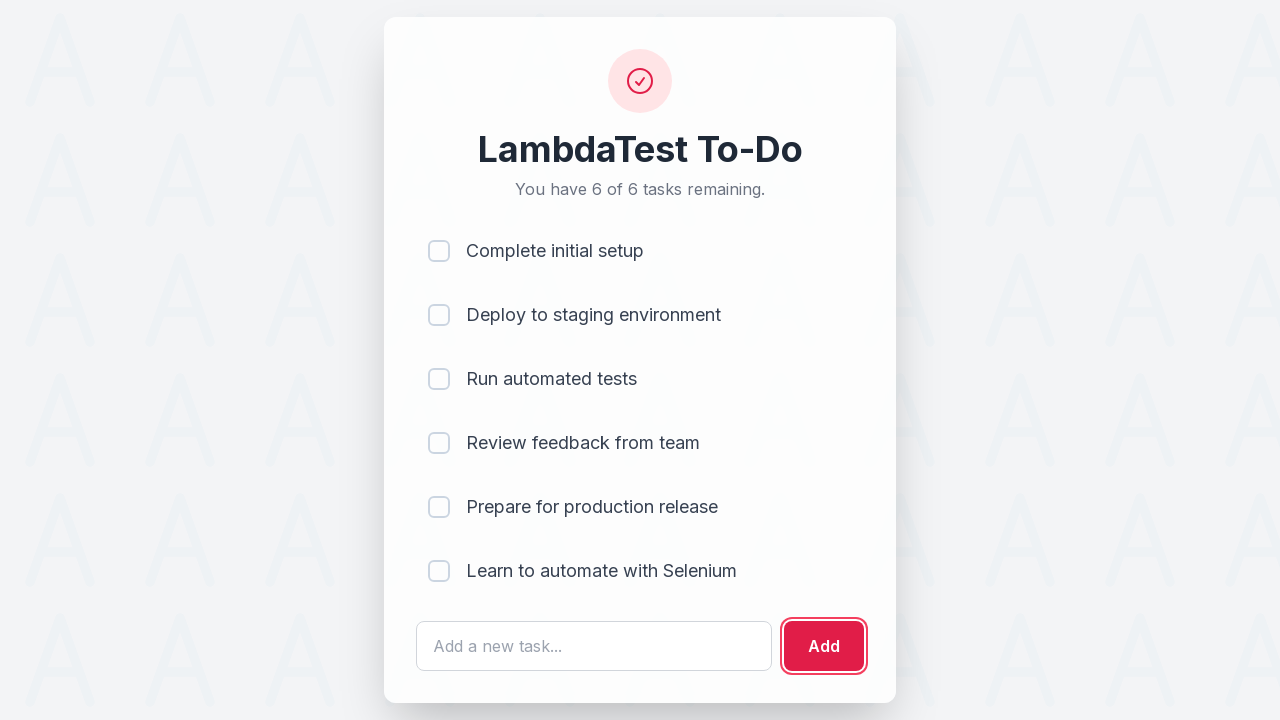

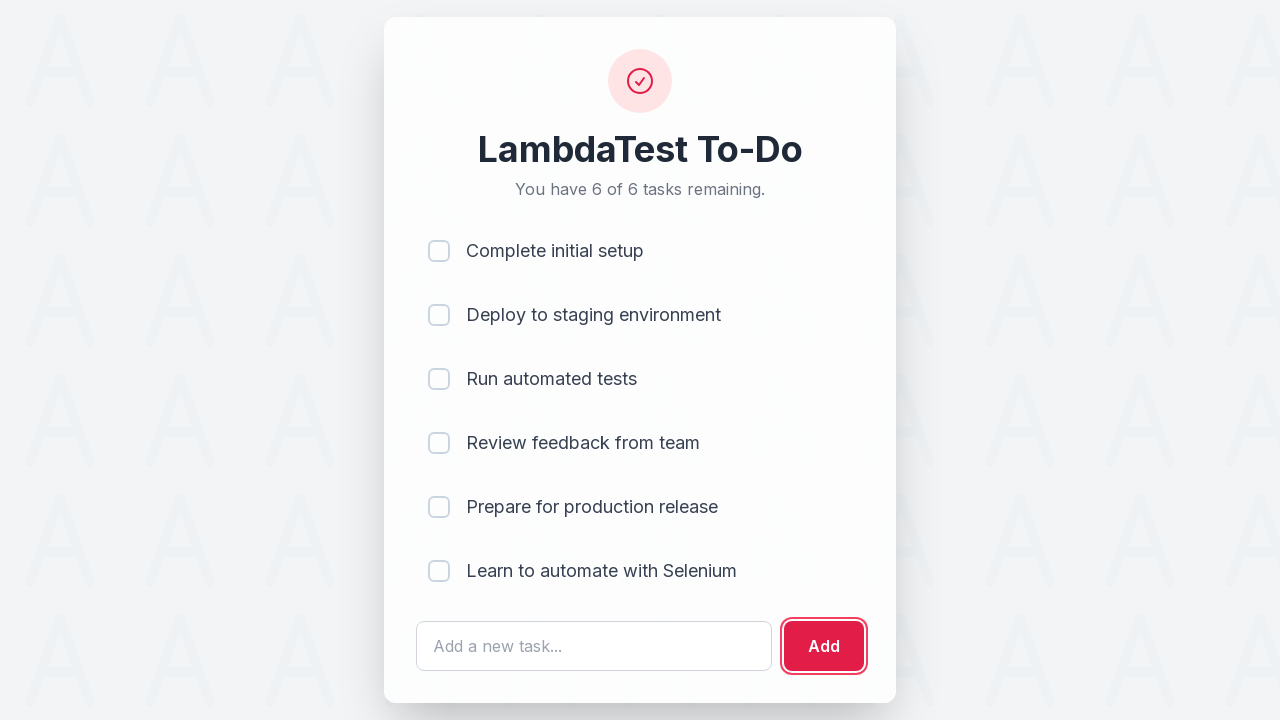